Tests basic form interactions on a Polish test page including clicking links, selecting dropdown options, filling text fields, and interacting with checkboxes and radio buttons

Starting URL: https://testeroprogramowania.github.io/selenium/

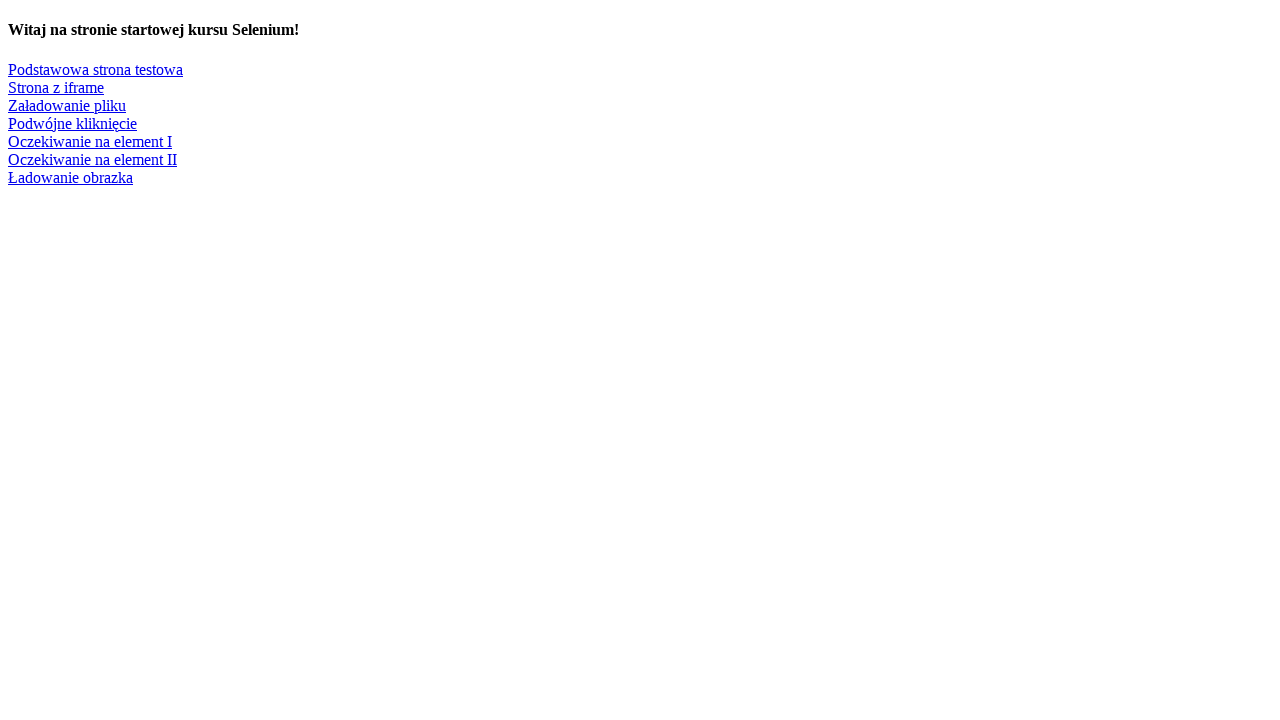

Clicked on 'Podstawowa strona testowa' link to navigate to basic test page at (96, 69) on text=Podstawowa strona testowa
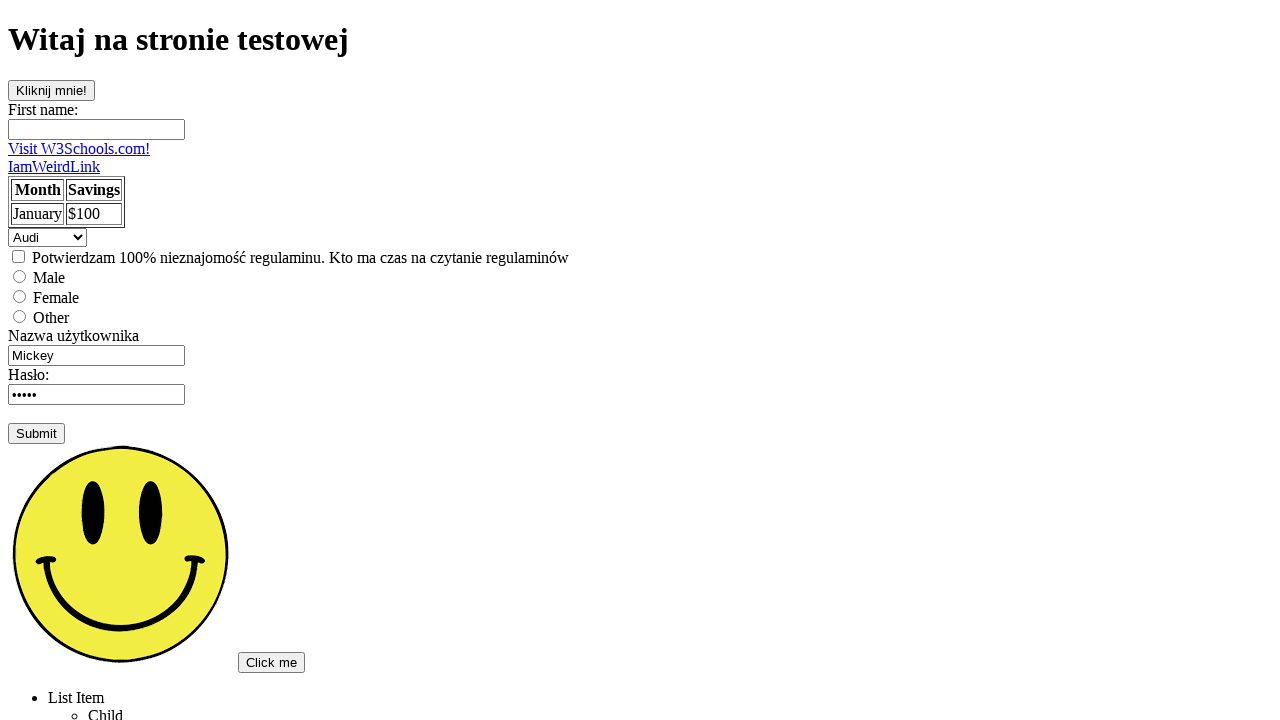

Selected 3rd option (index 2) from dropdown on select
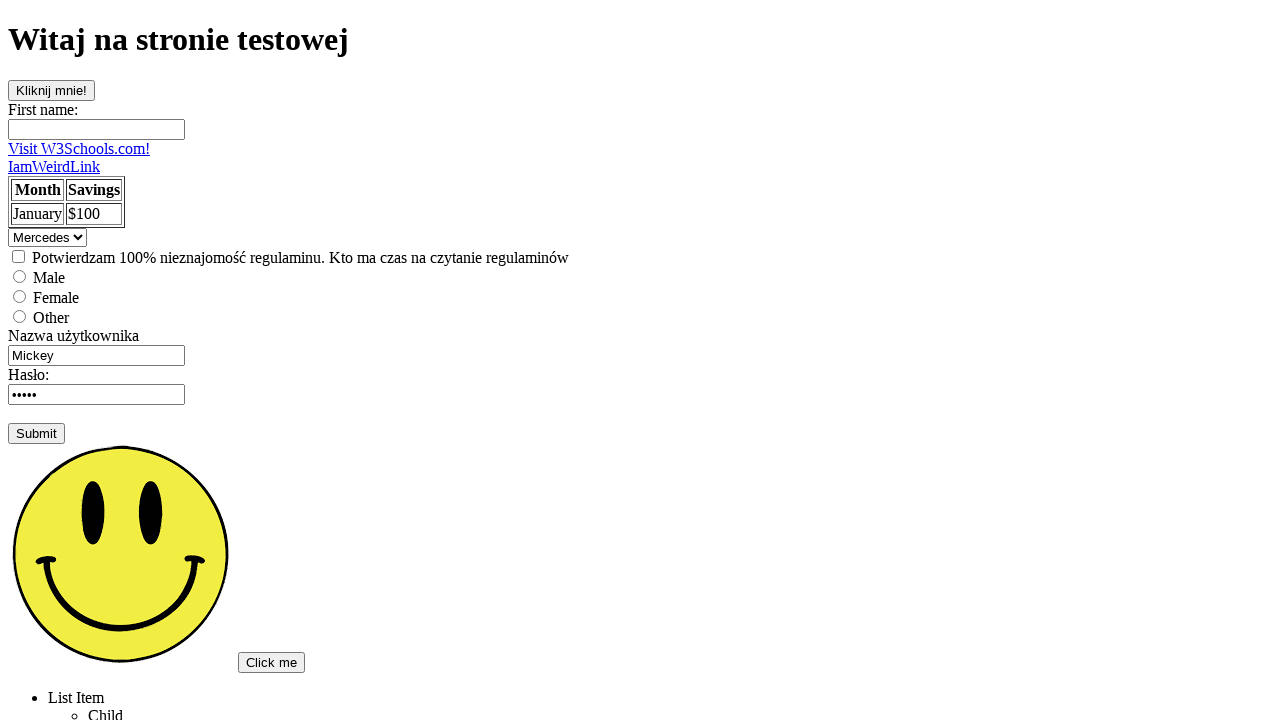

Selected 'Saab' option from dropdown by visible text on select
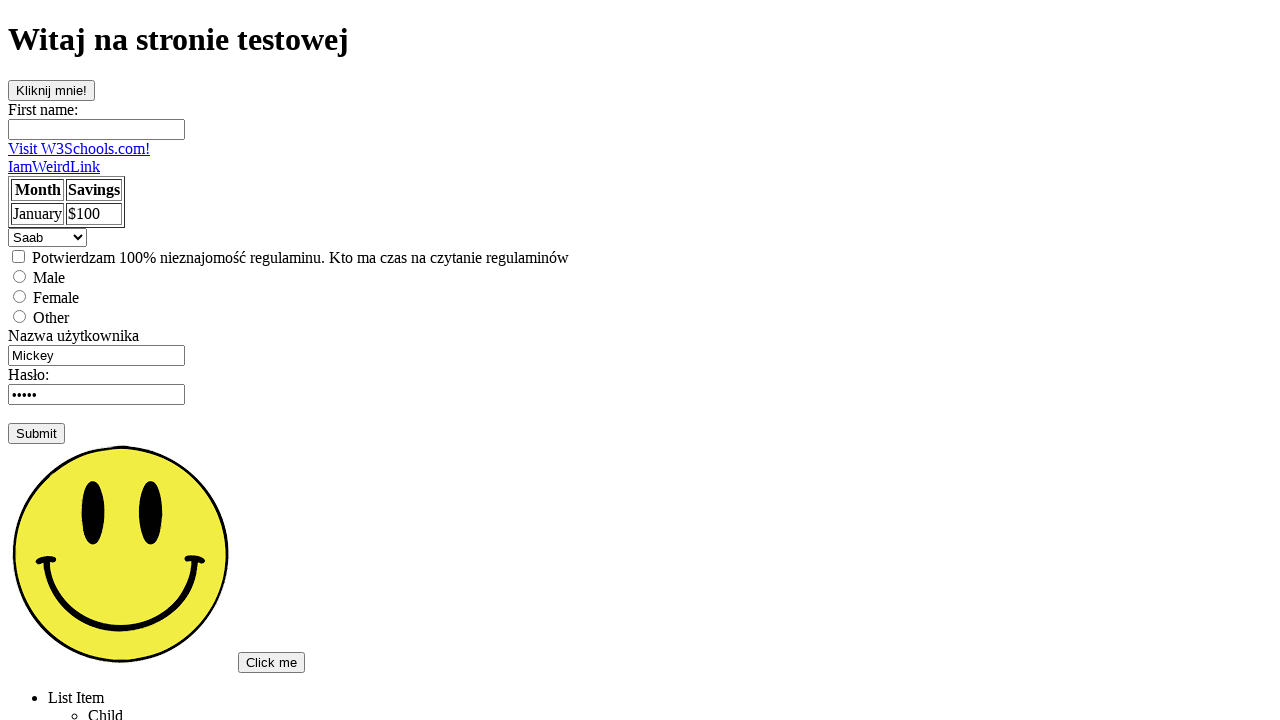

Selected 'volvo' option from dropdown by value on select
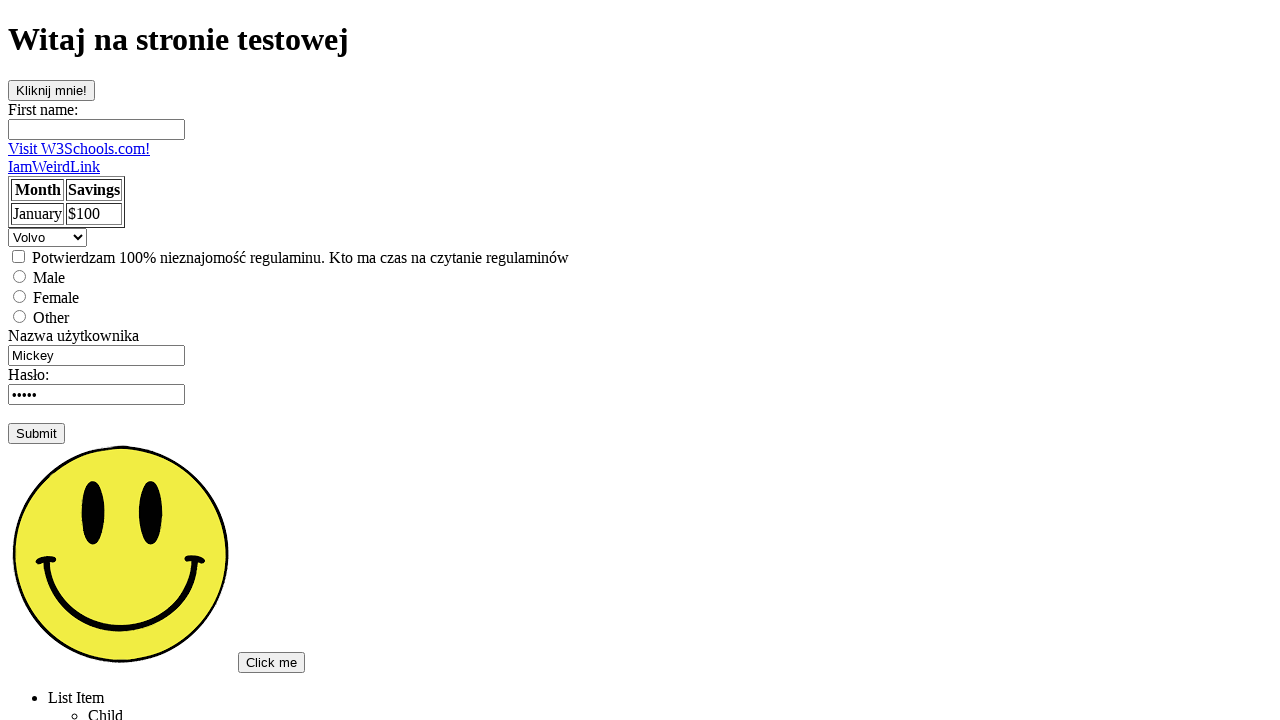

Filled first name field with 'Marcin' on #fname
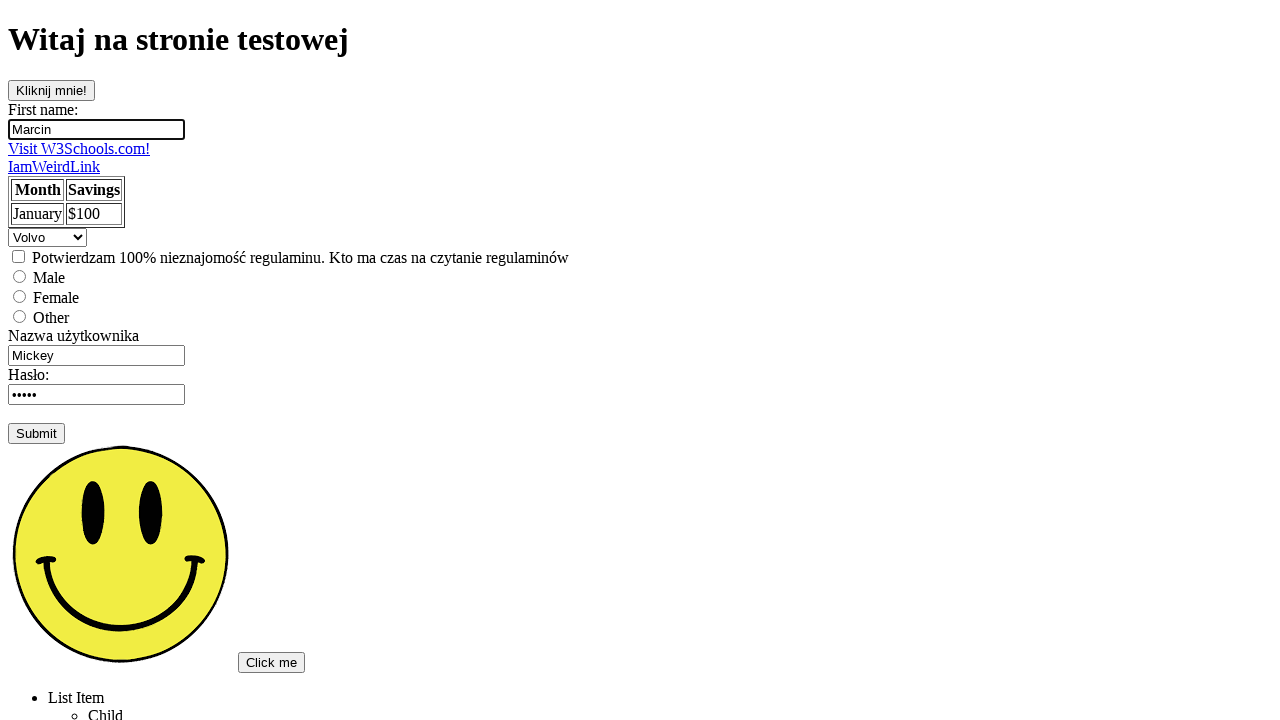

Filled username field with 'admin' on input[name='username']
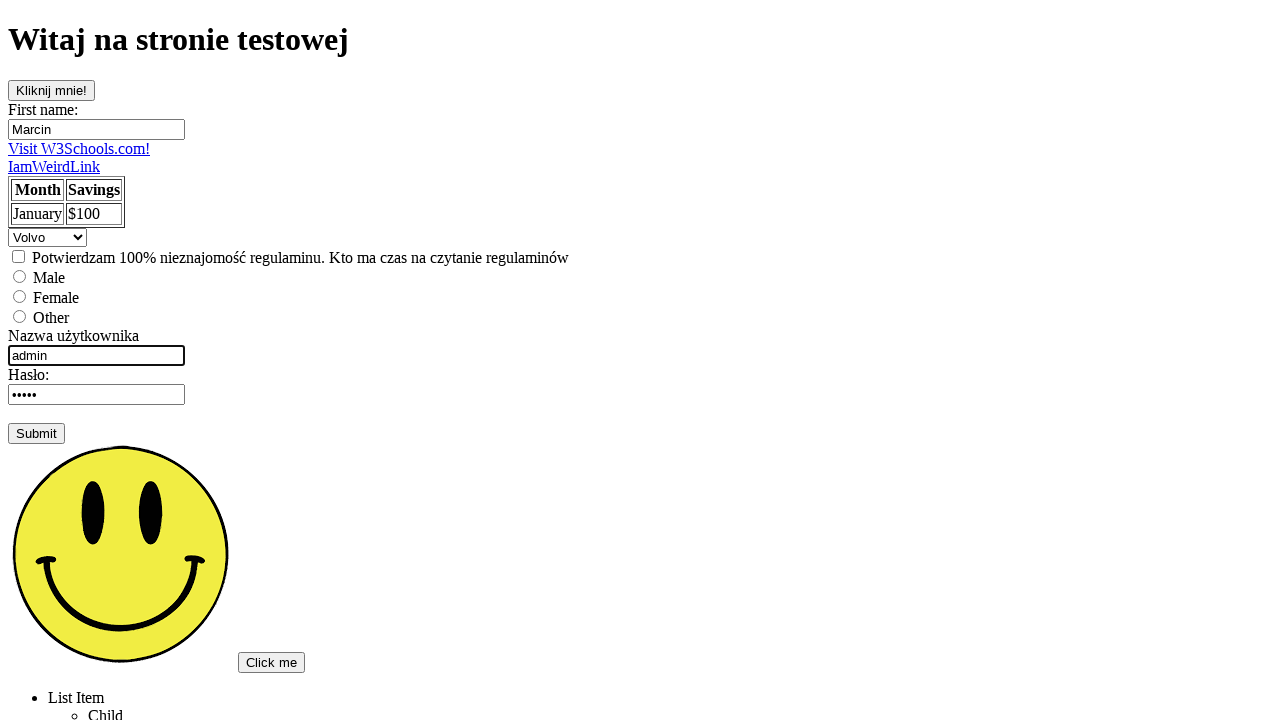

Clicked checkbox element at (18, 256) on input[type='checkbox']
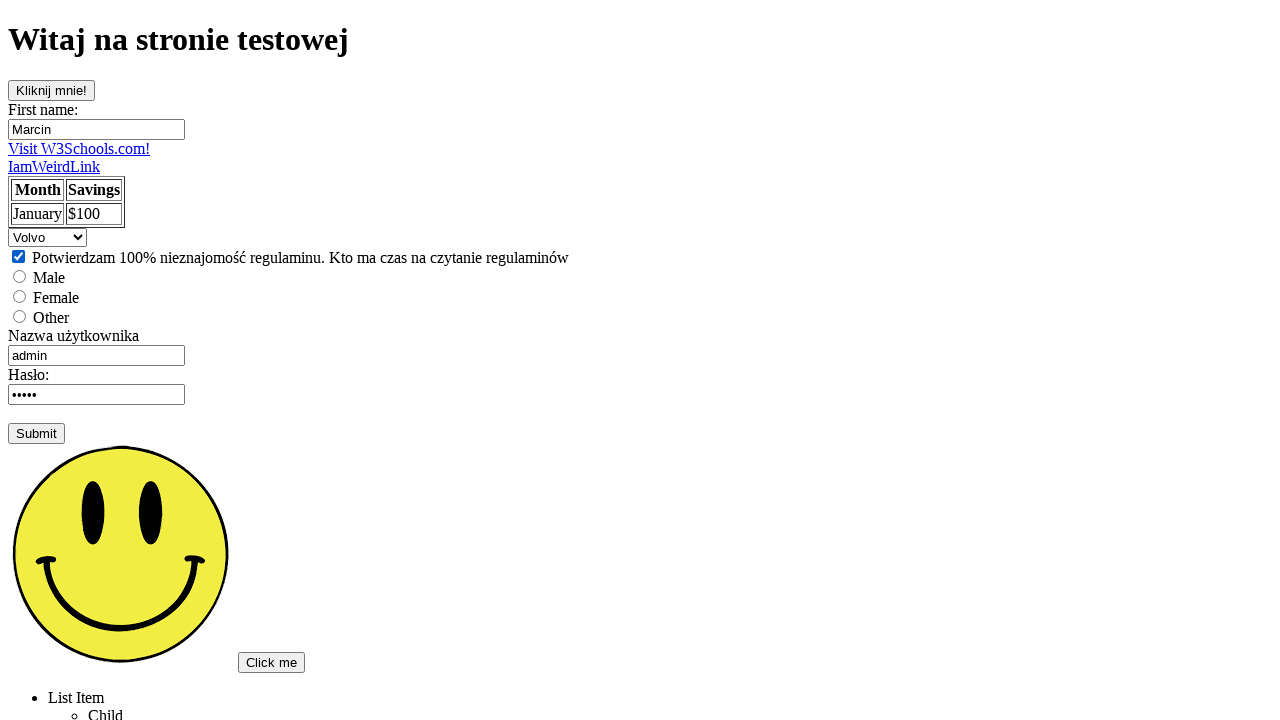

Clicked male radio button at (20, 276) on input[value='male']
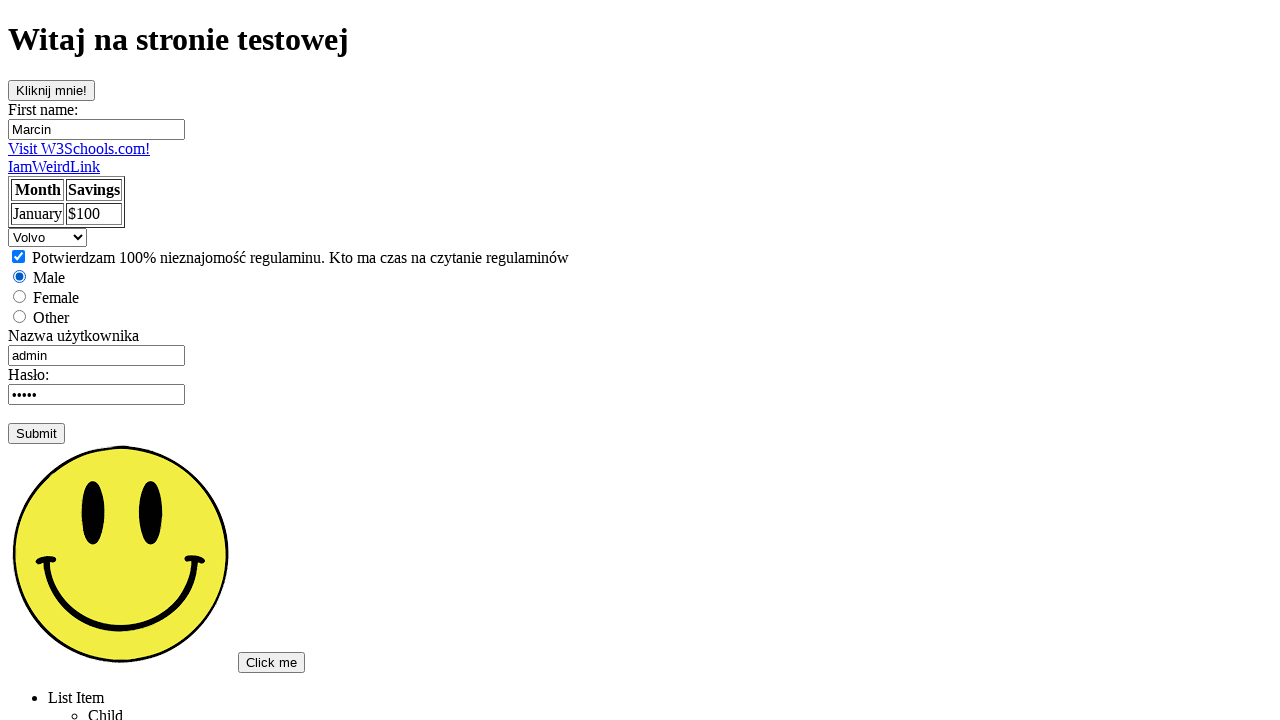

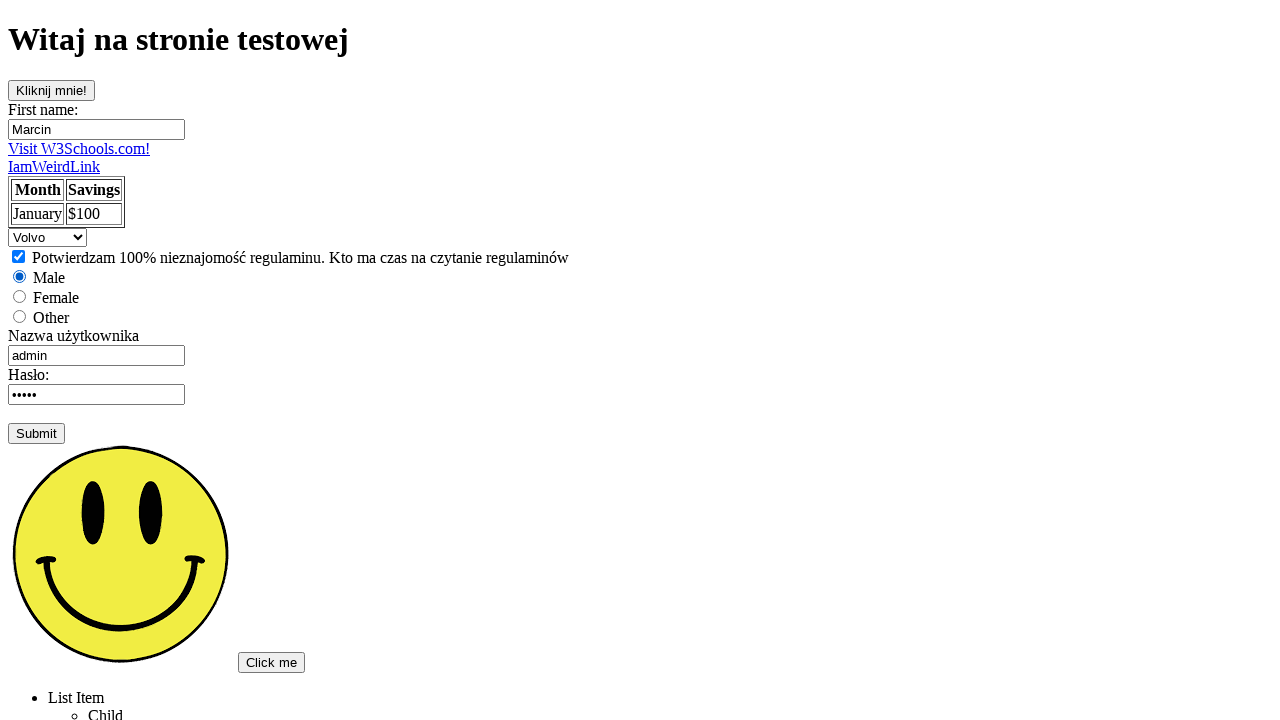